Tests right-click (context click) functionality on a navigation element in the Selenium website's navbar

Starting URL: https://www.selenium.dev

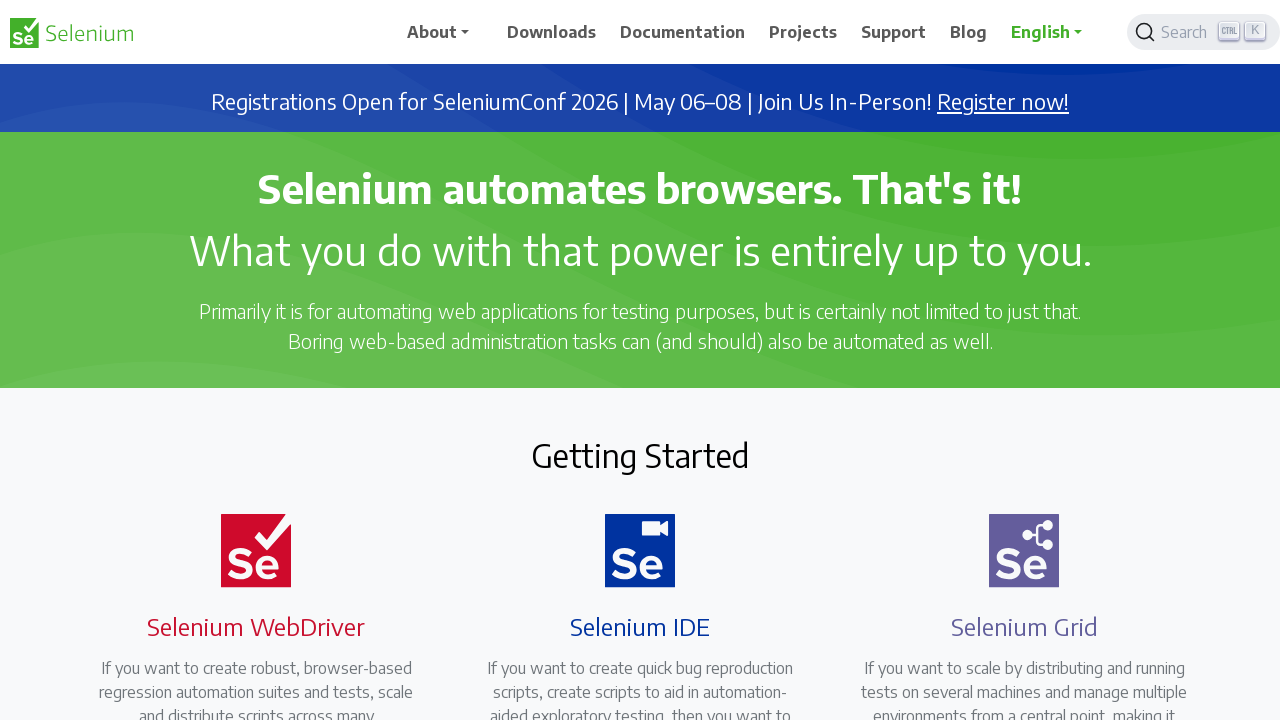

Waited for navbar element to be visible
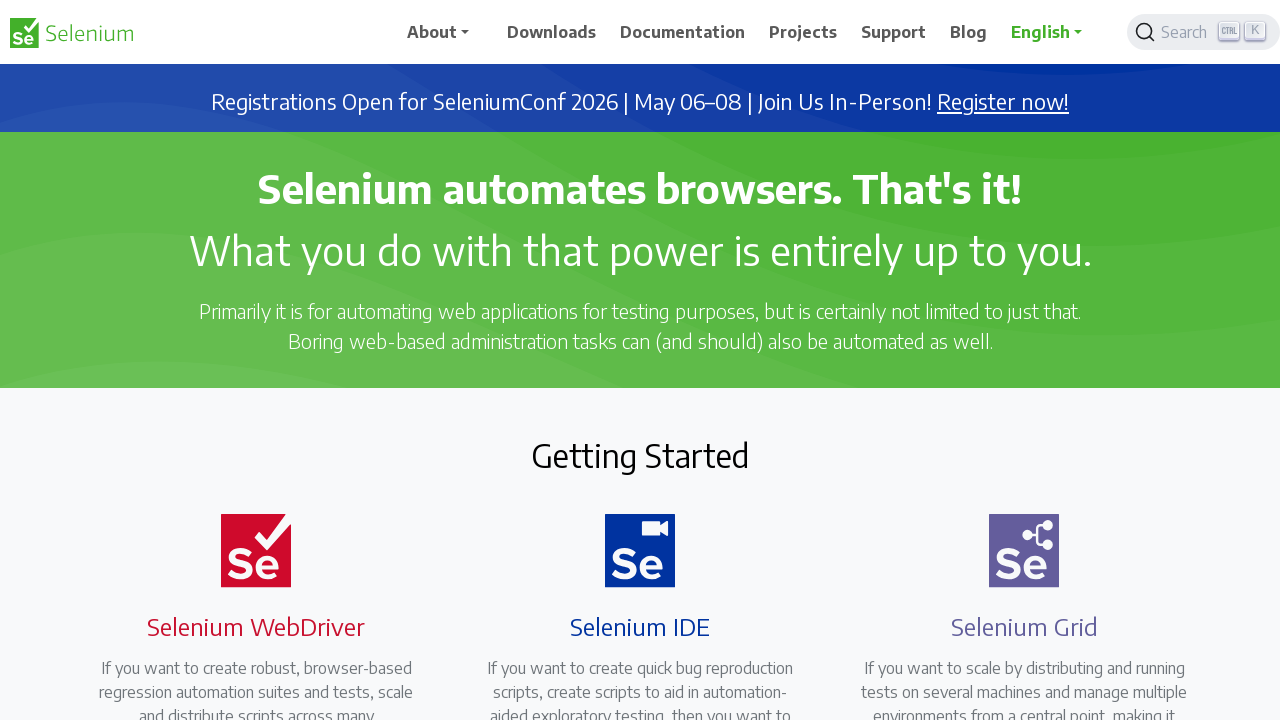

Right-clicked on navbar element at (803, 32) on xpath=//*[@id='main_navbar']/ul/li[4]/a/span
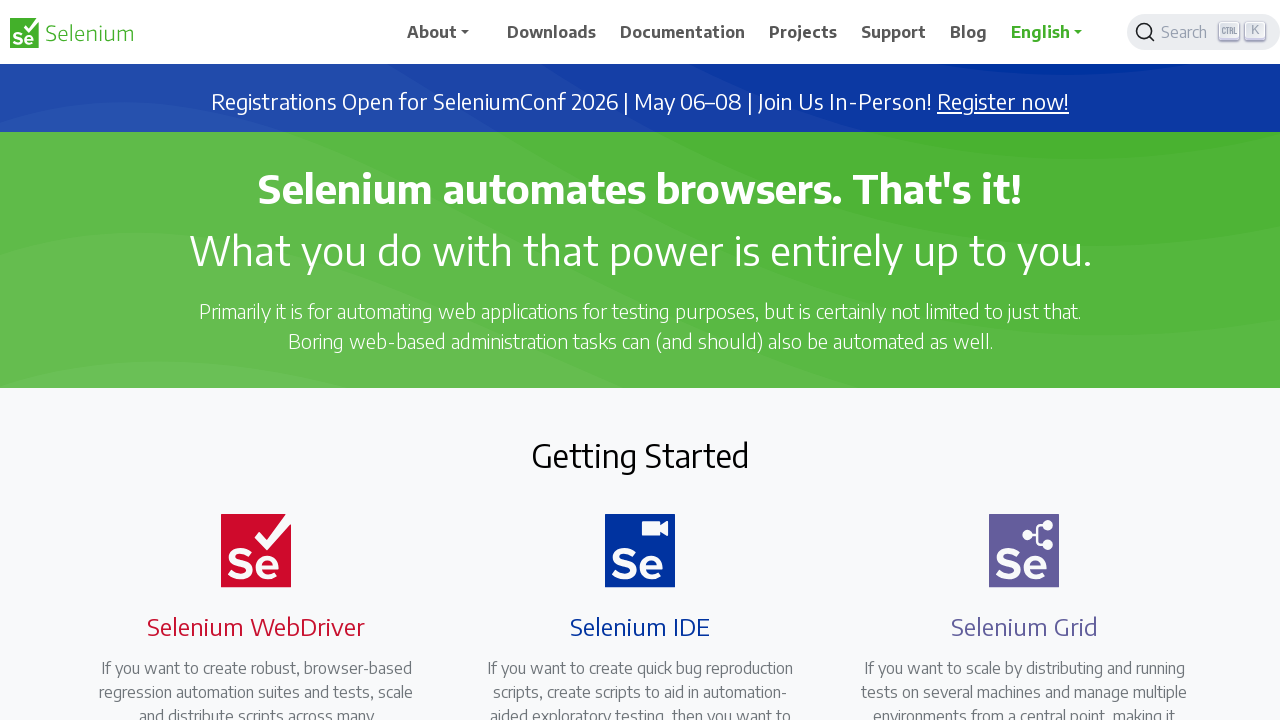

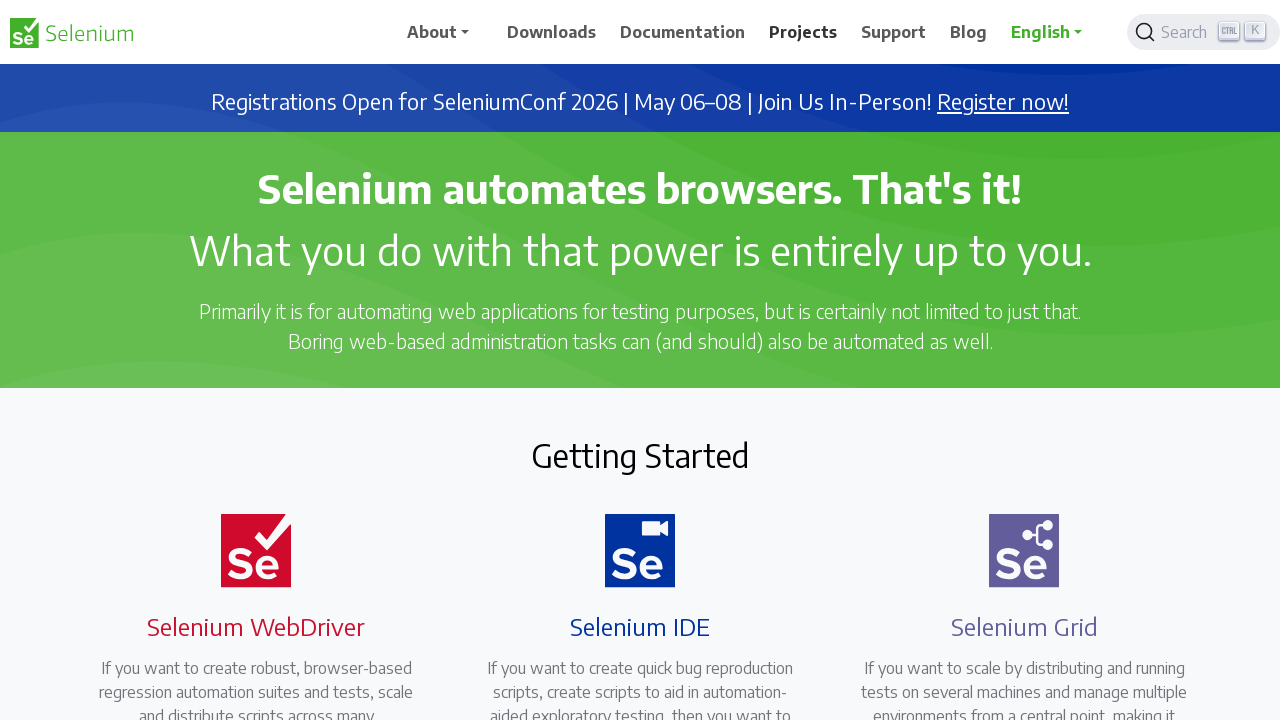